Tests closing a modal/entry advertisement popup by clicking the close button in the modal footer

Starting URL: http://the-internet.herokuapp.com/entry_ad

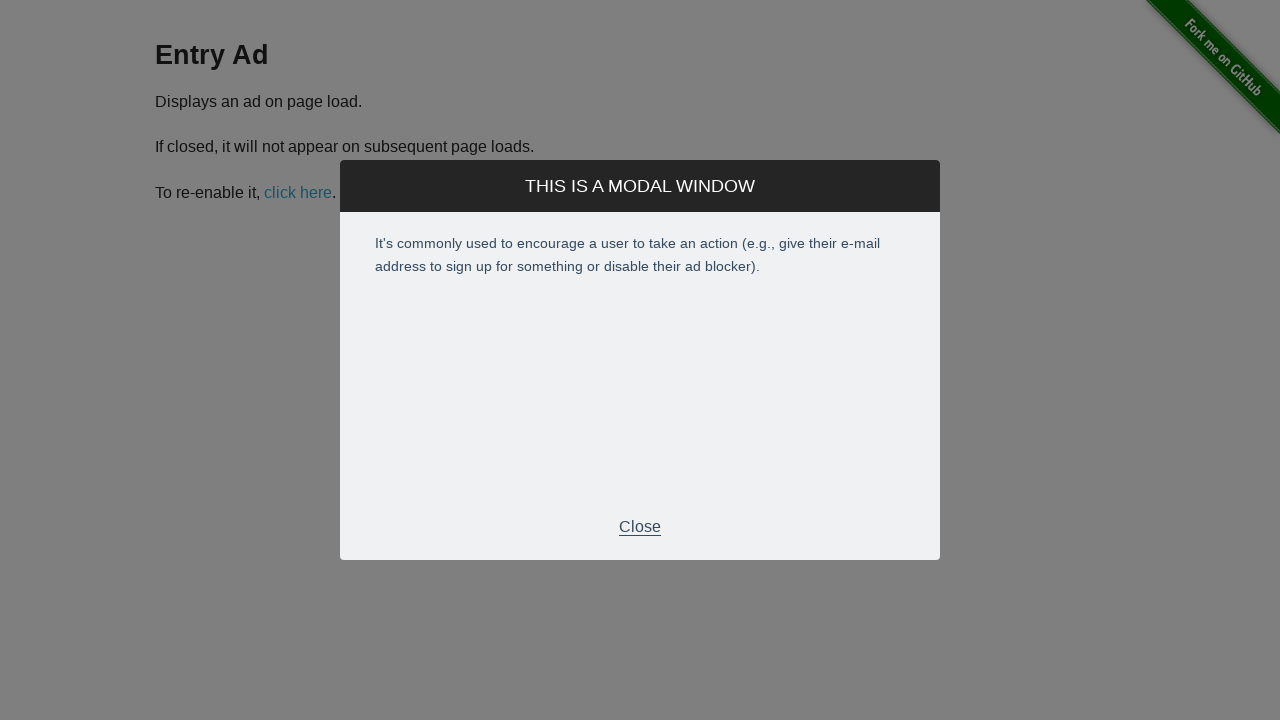

Entry ad modal appeared with close button
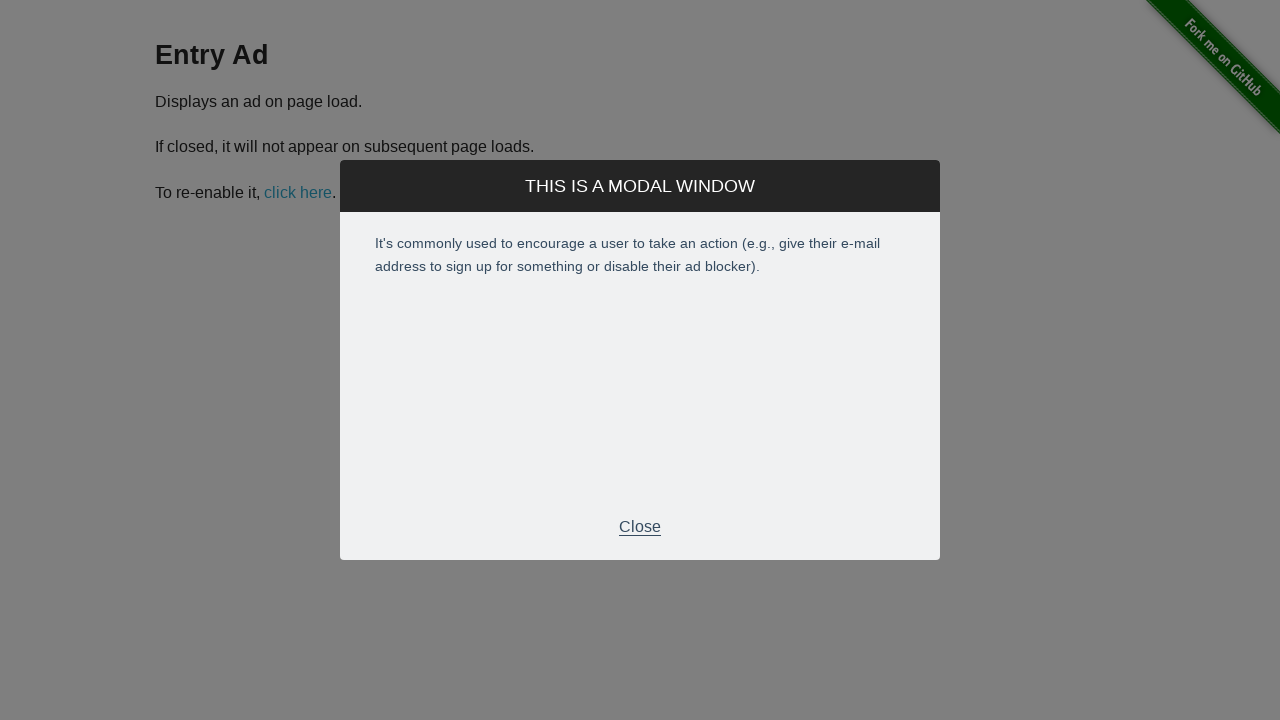

Clicked close button in modal footer to dismiss entry advertisement at (640, 527) on div.modal-footer > p
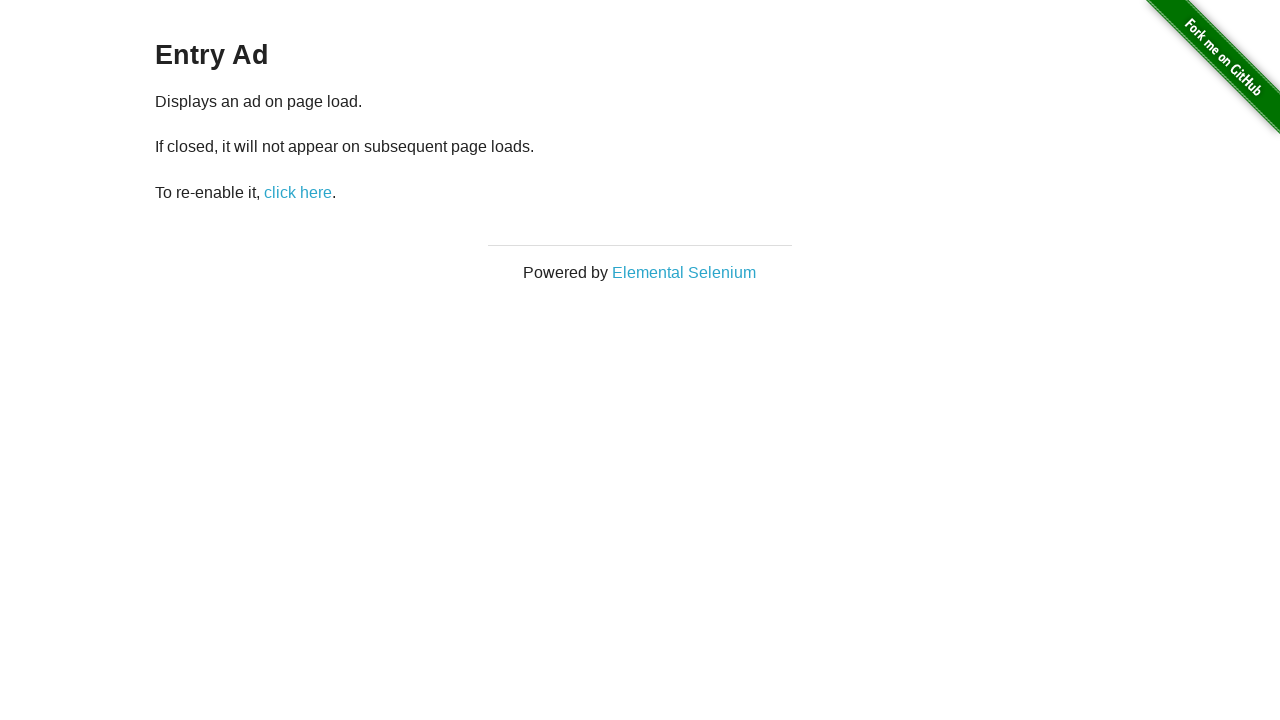

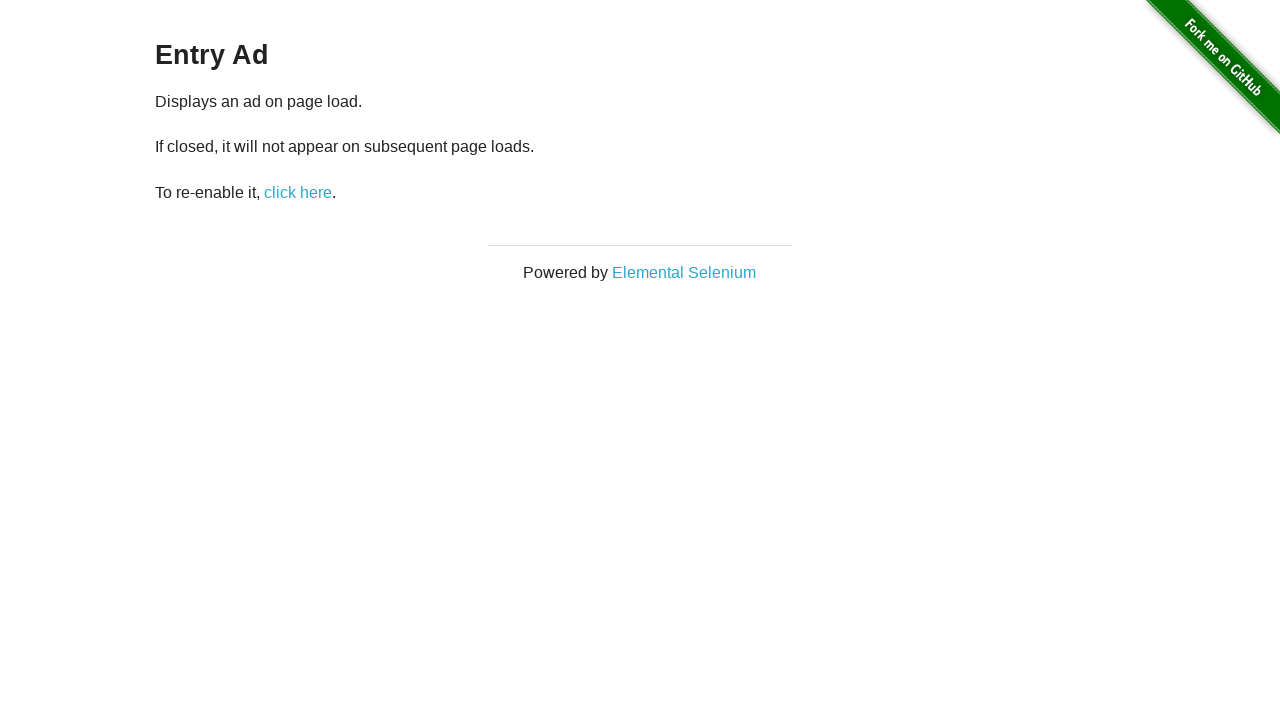